Tests number input validation by entering a small number (10) and verifying that an error message "Number is too small" is displayed

Starting URL: https://kristinek.github.io/site/tasks/enter_a_number

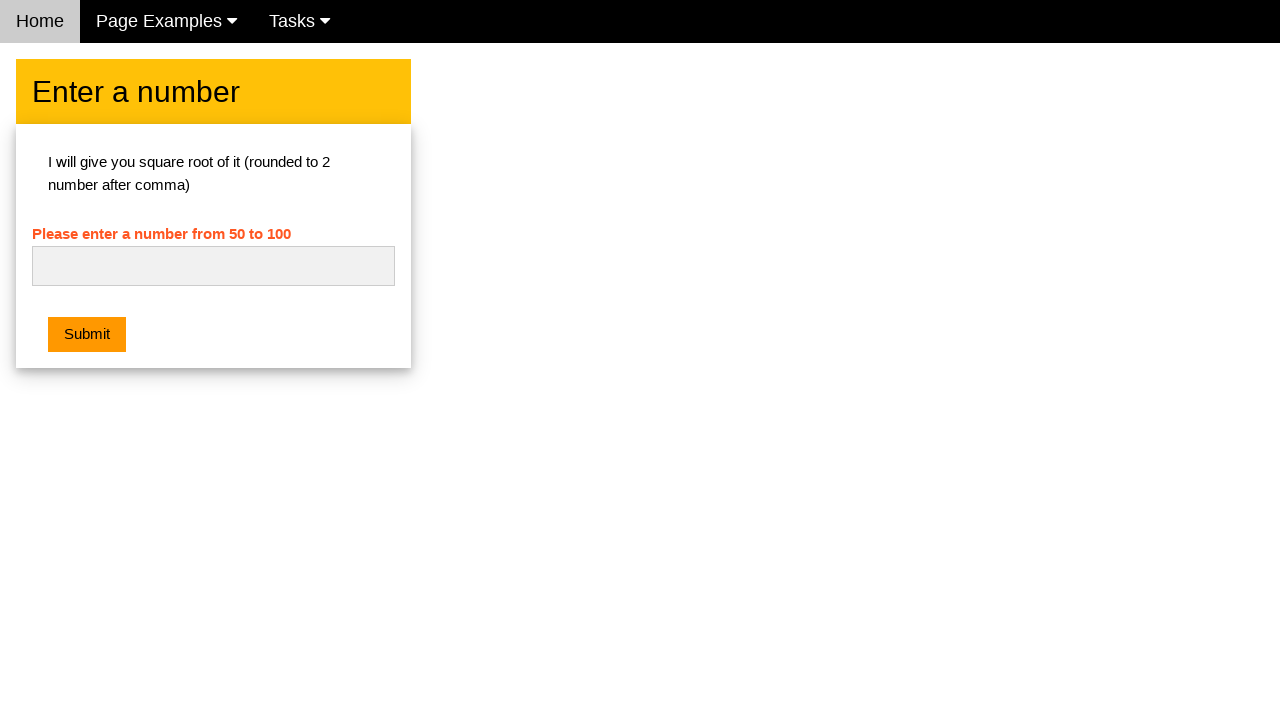

Entered '10' in the number input field on #numb
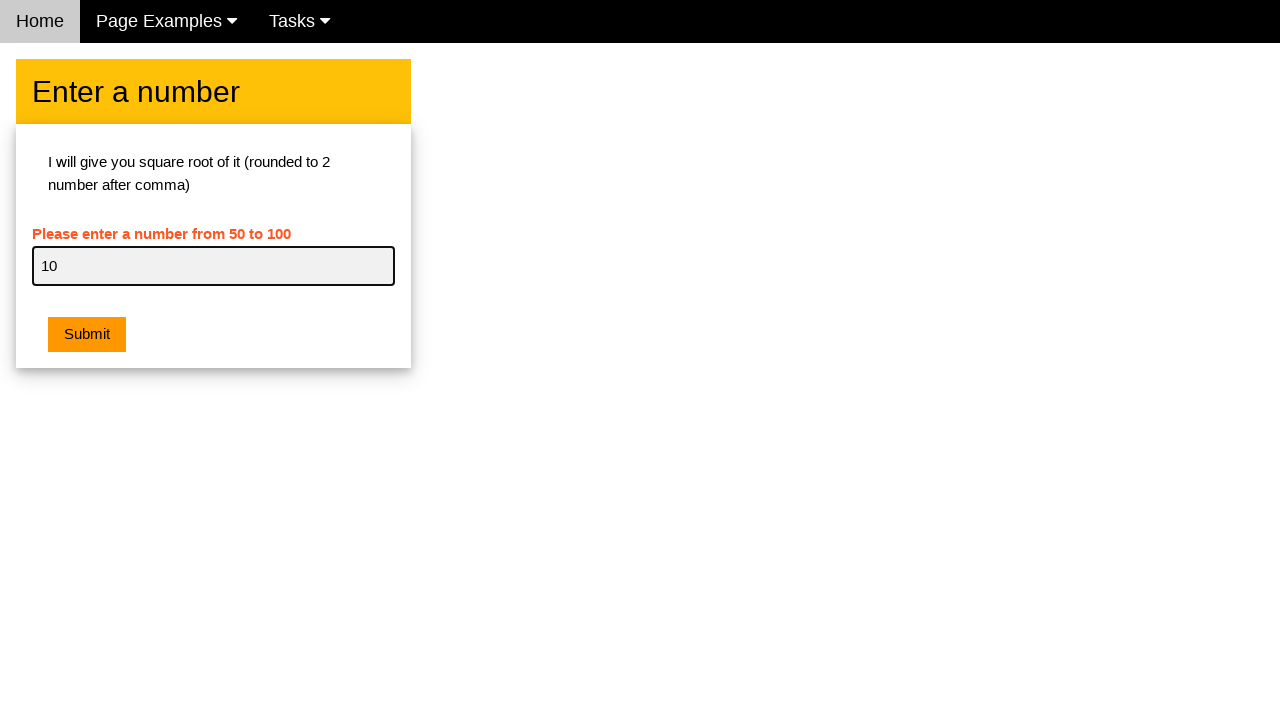

Clicked the submit button at (87, 335) on xpath=//button
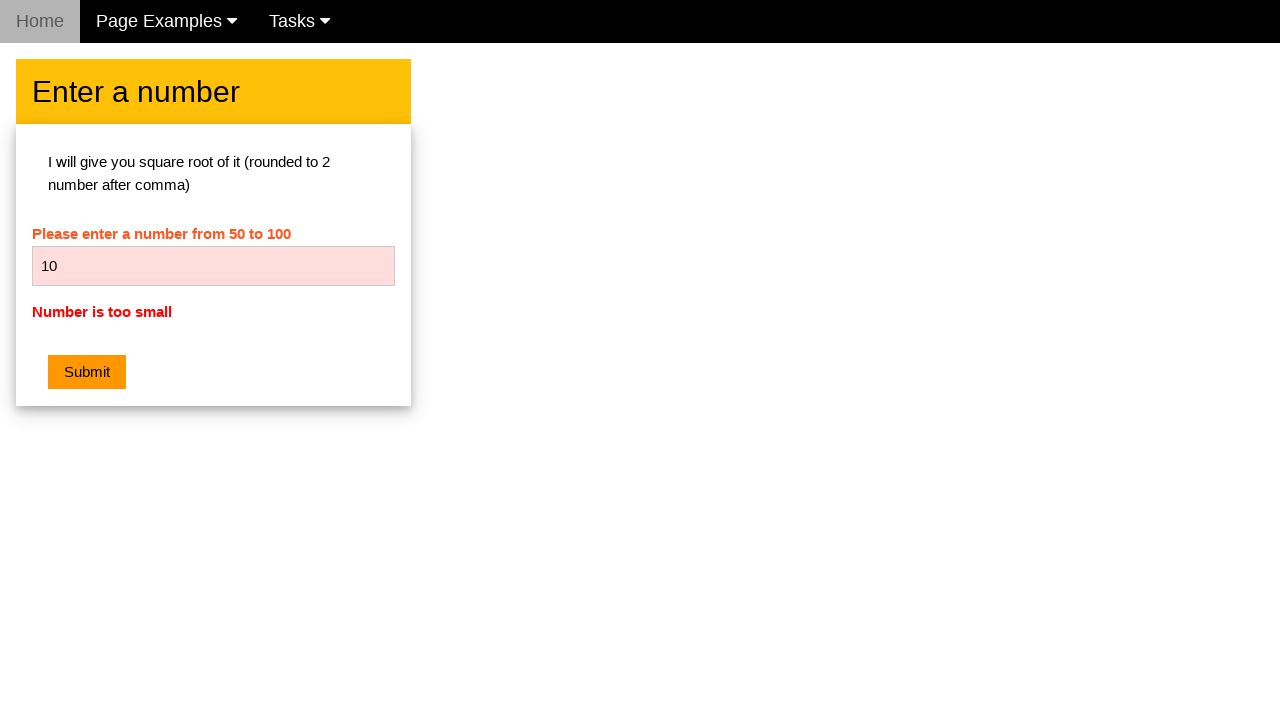

Error message element appeared
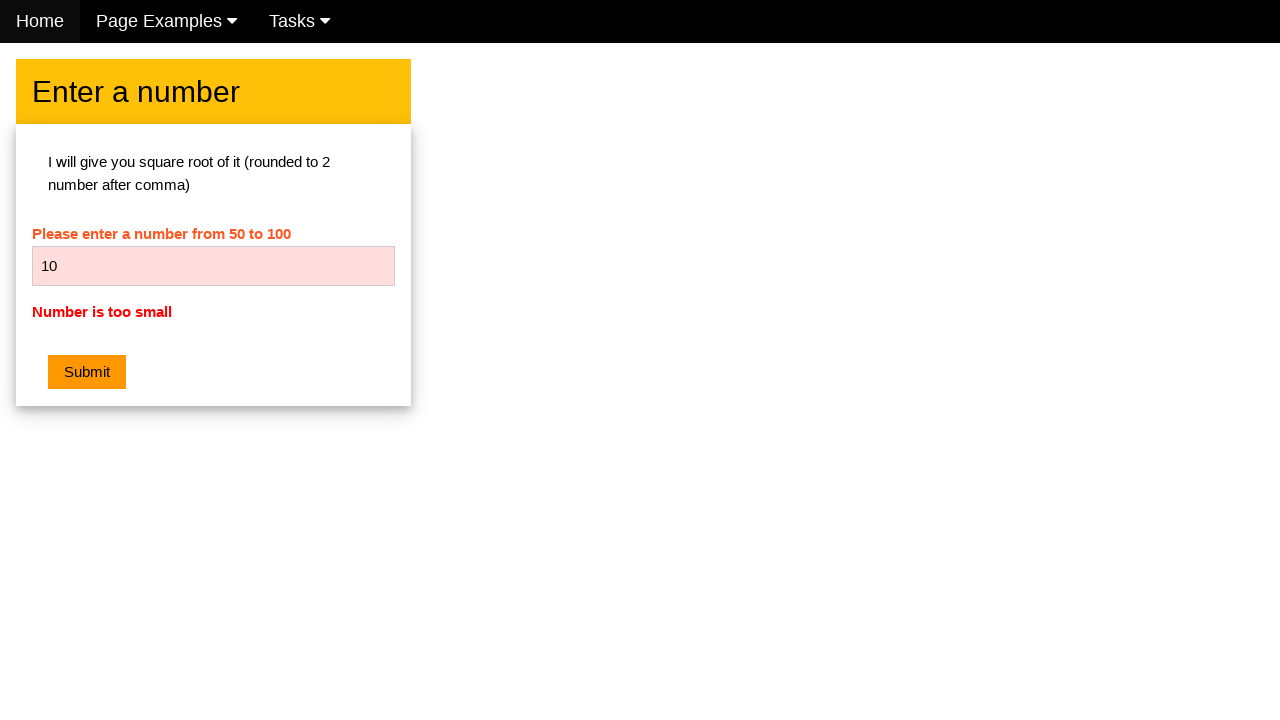

Retrieved error message text: 'Number is too small'
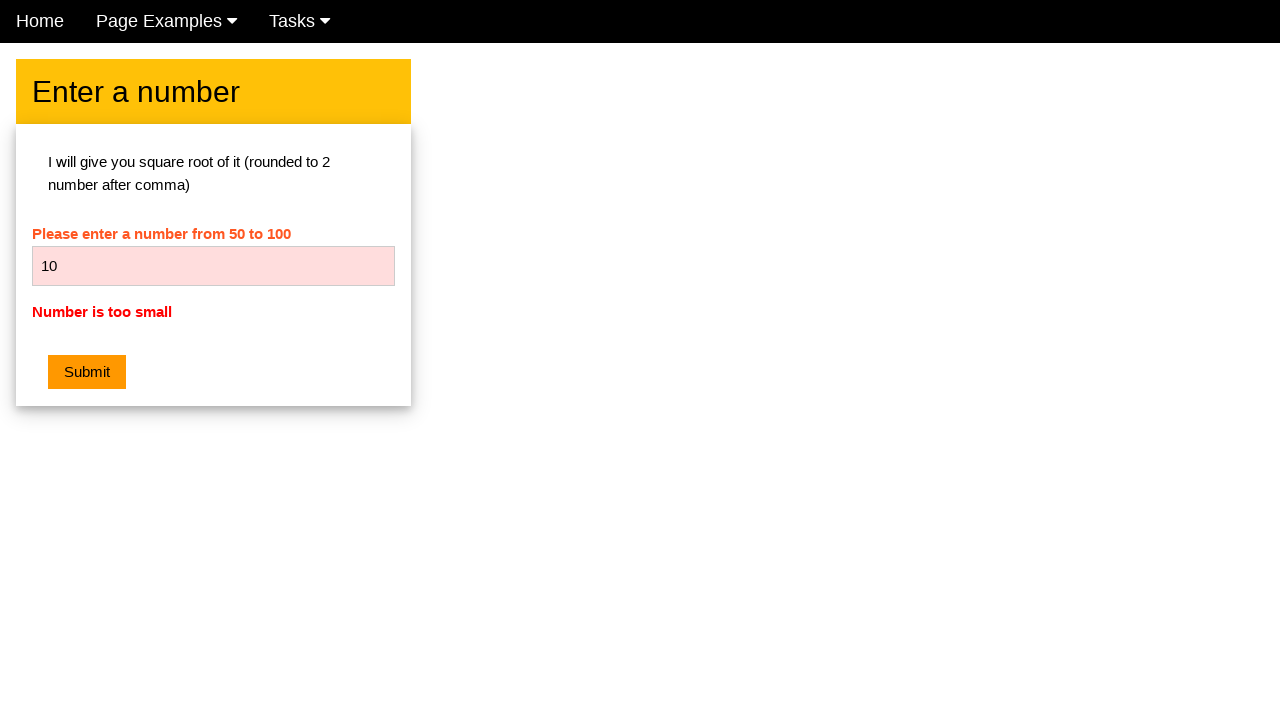

Verified error message is 'Number is too small'
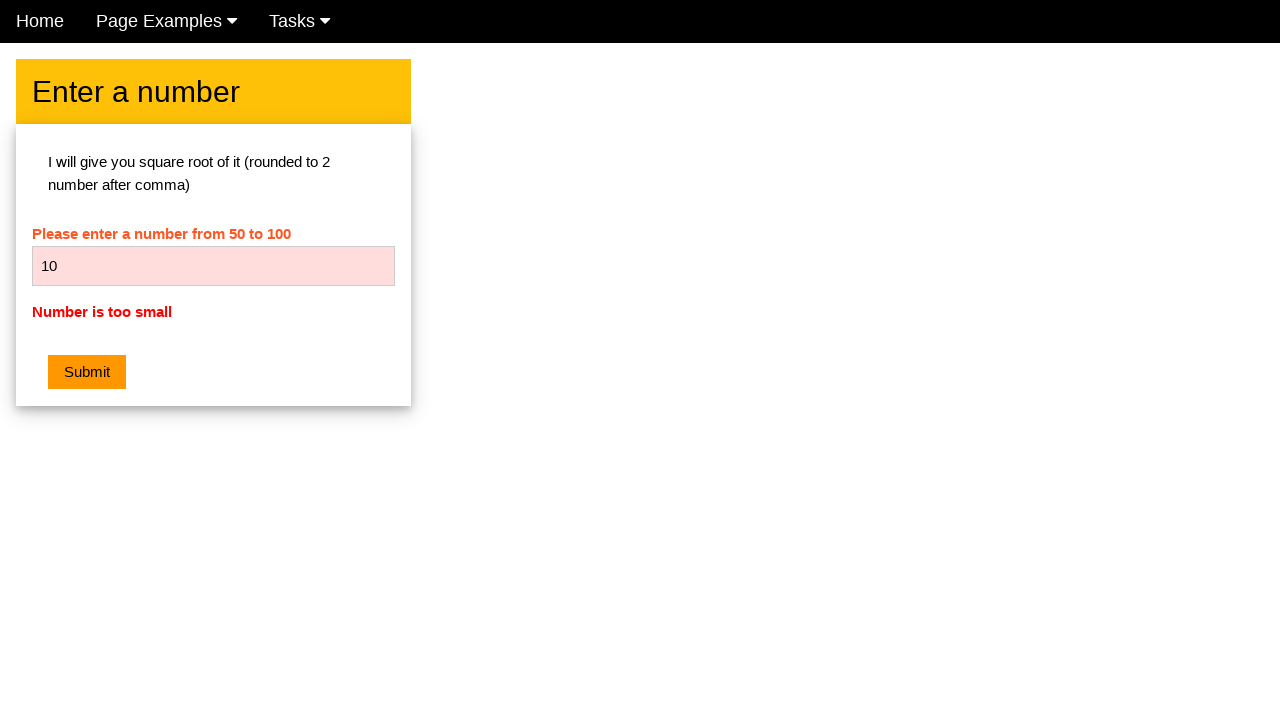

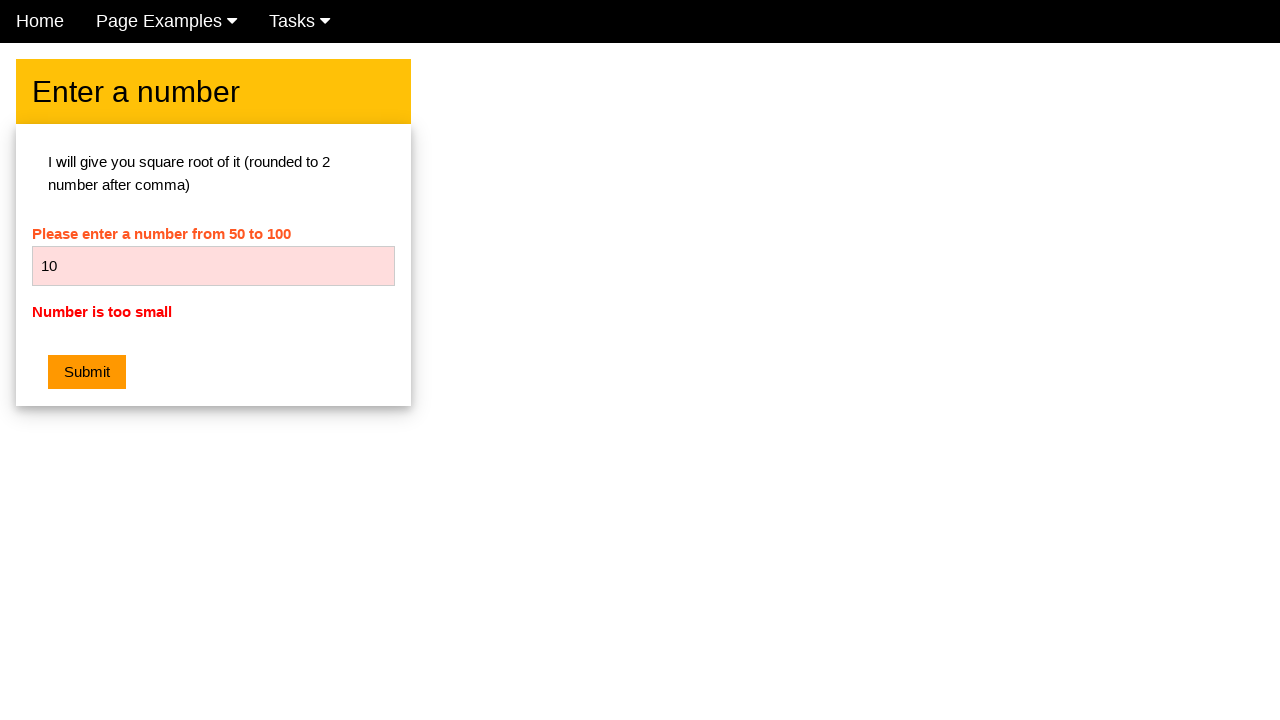